Tests adding a new todo item and verifying the item count increases to 1

Starting URL: https://todomvc.com/examples/react/dist/

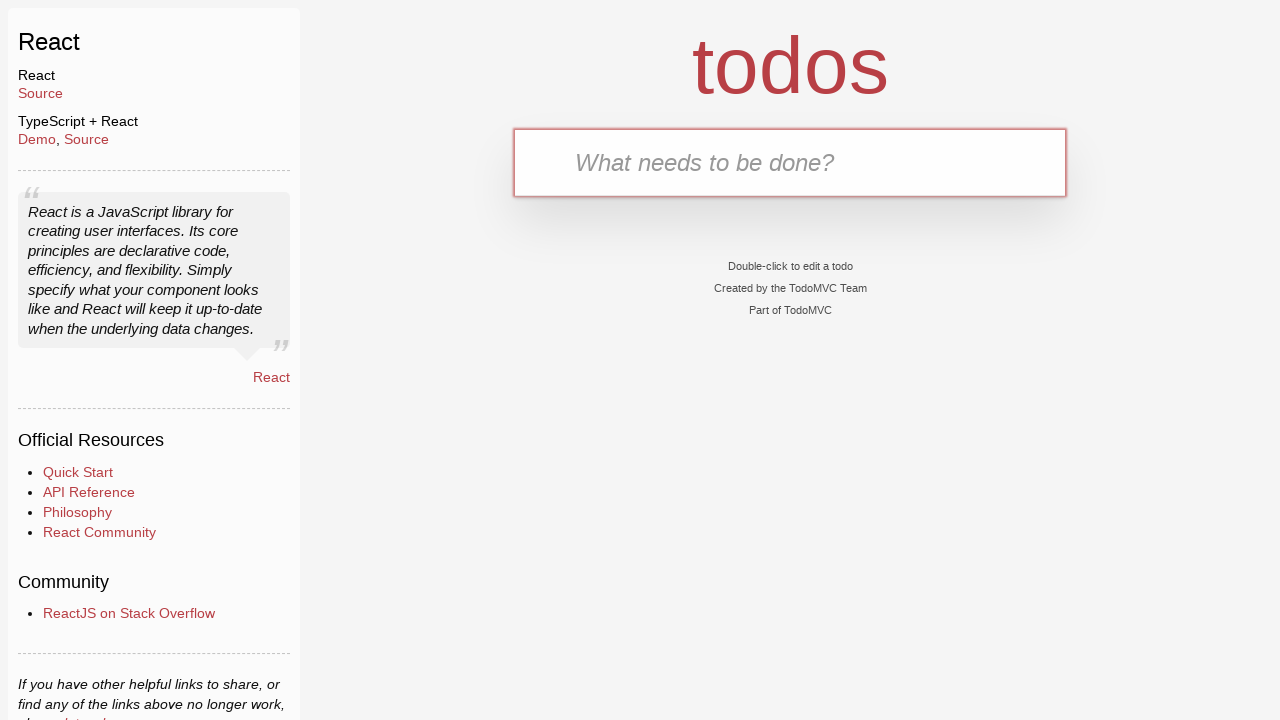

New todo input field loaded
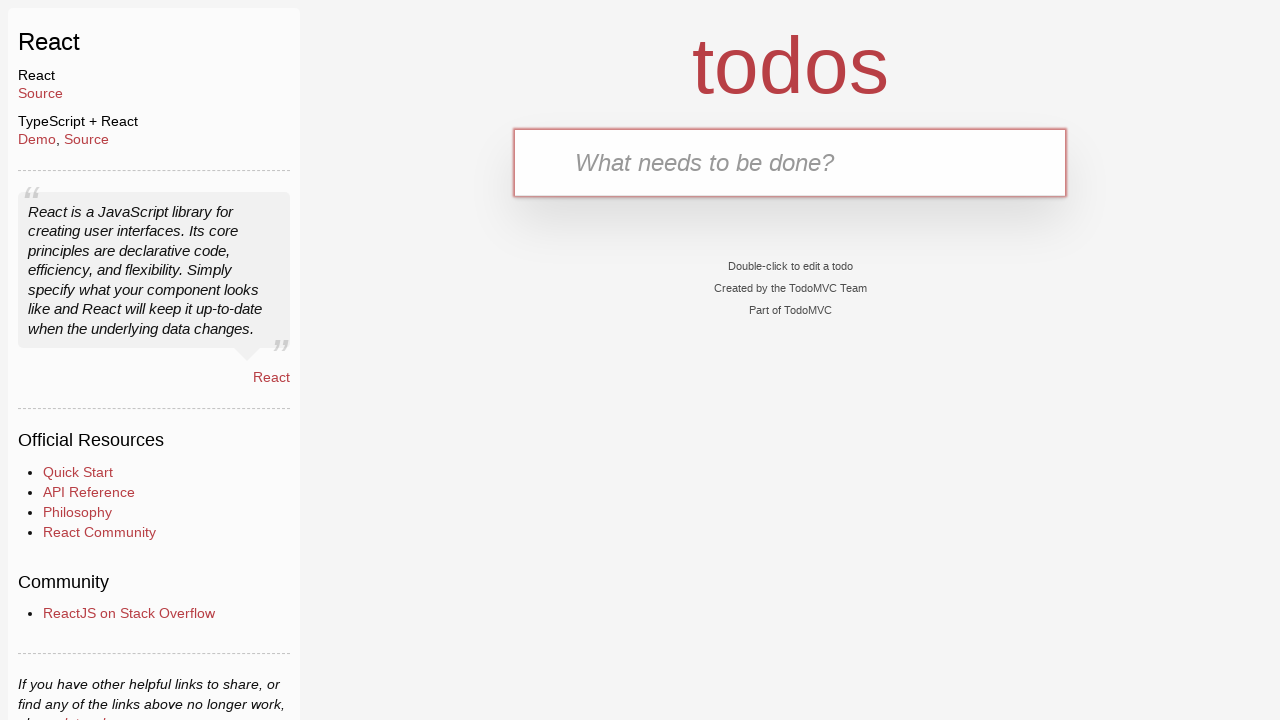

Filled new todo input with 'aaa' on input.new-todo
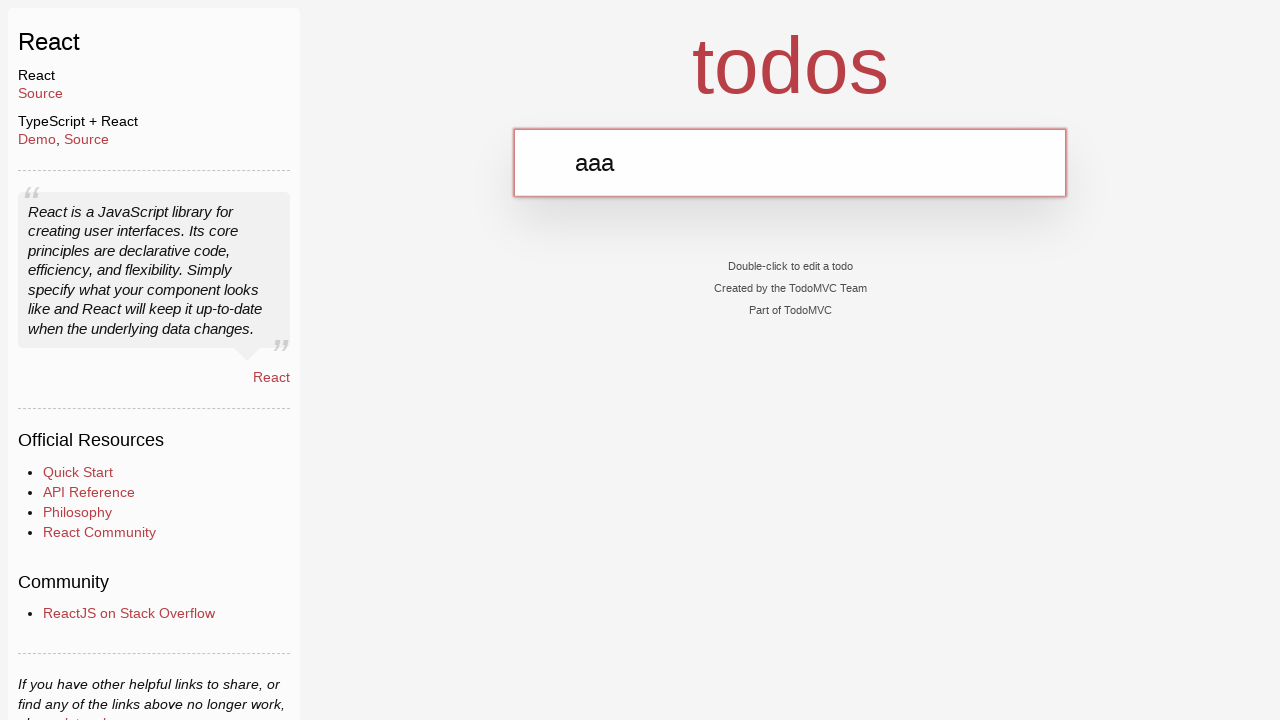

Pressed Enter to add the new todo item on input.new-todo
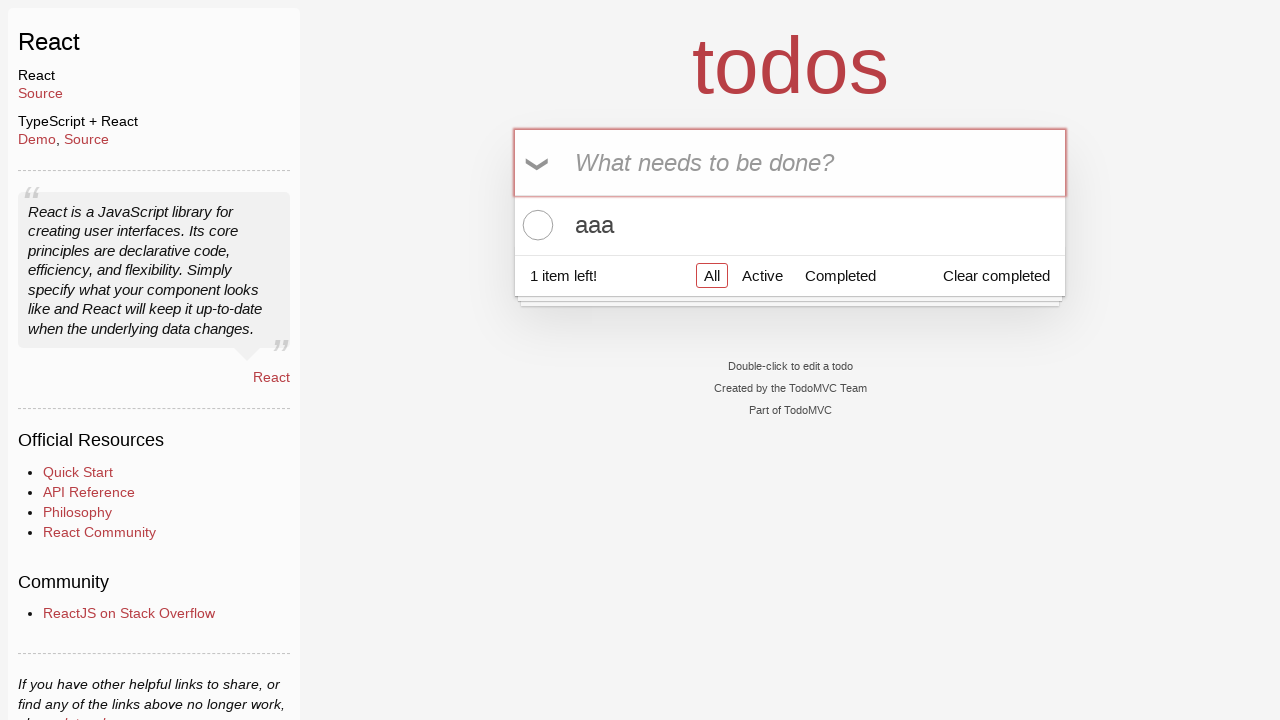

Todo count indicator appeared, verifying item count is 1
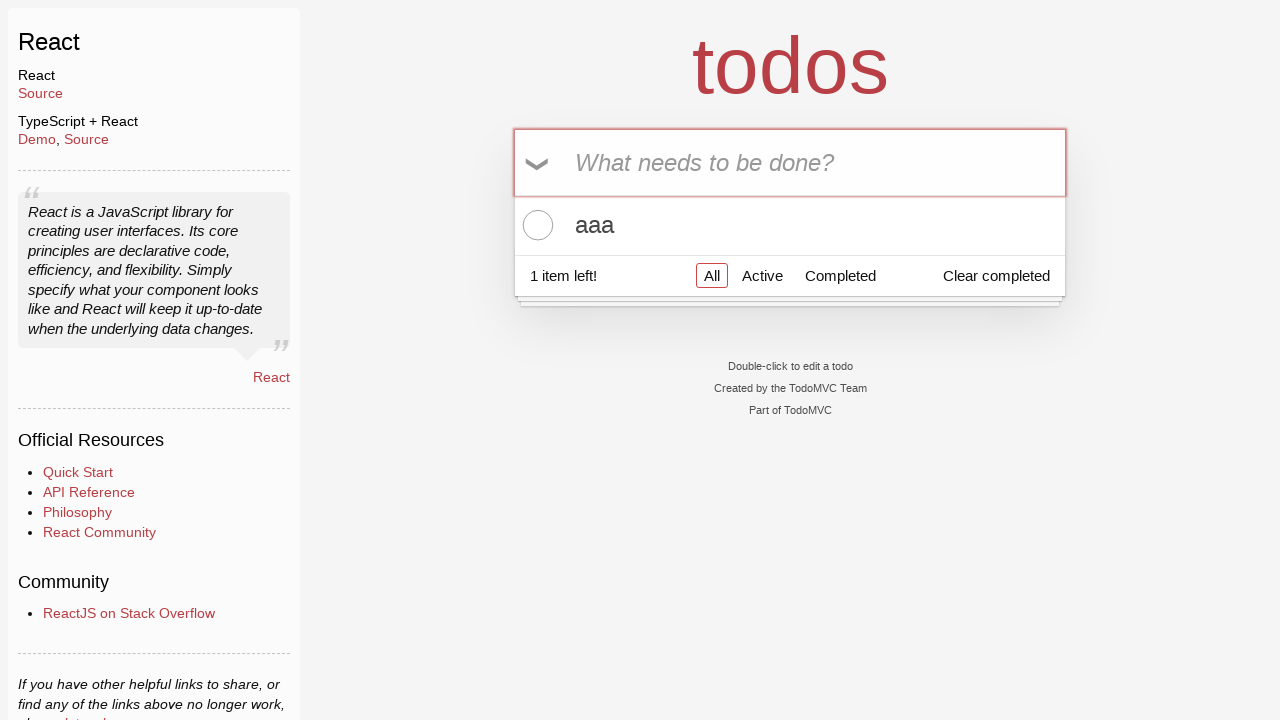

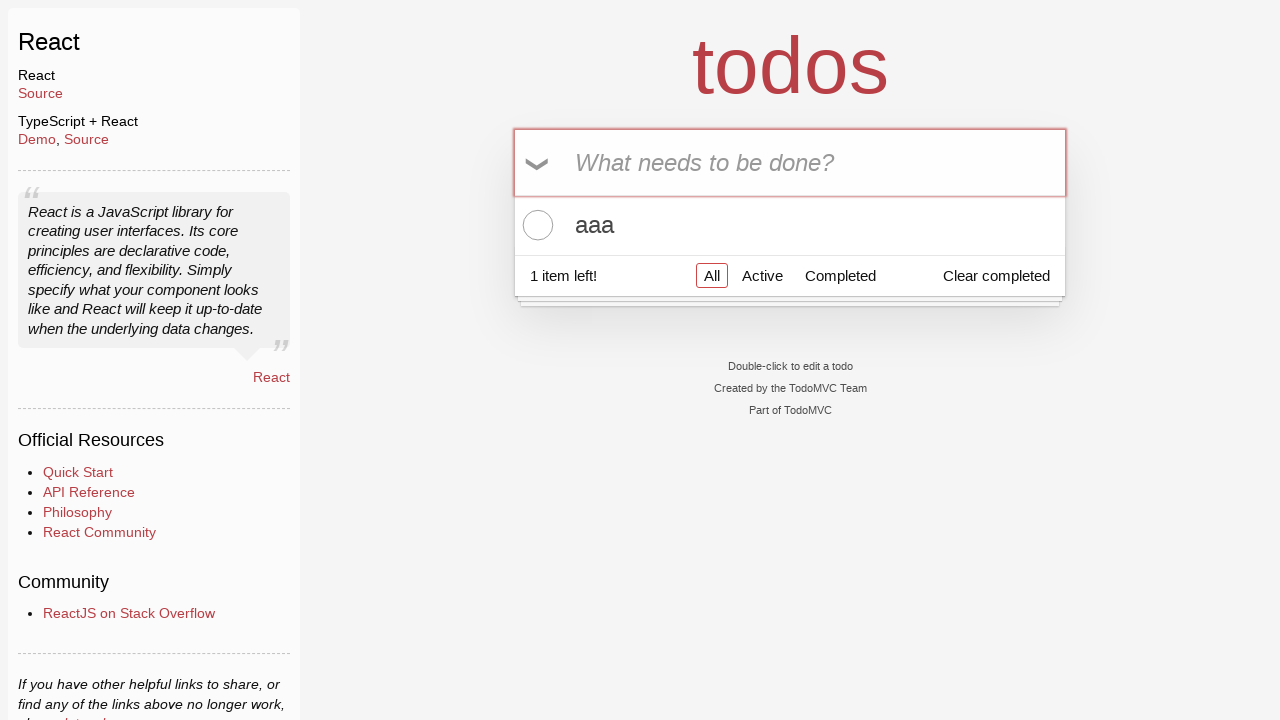